Tests right-click button functionality by performing a context click and verifying the message.

Starting URL: https://demoqa.com/buttons

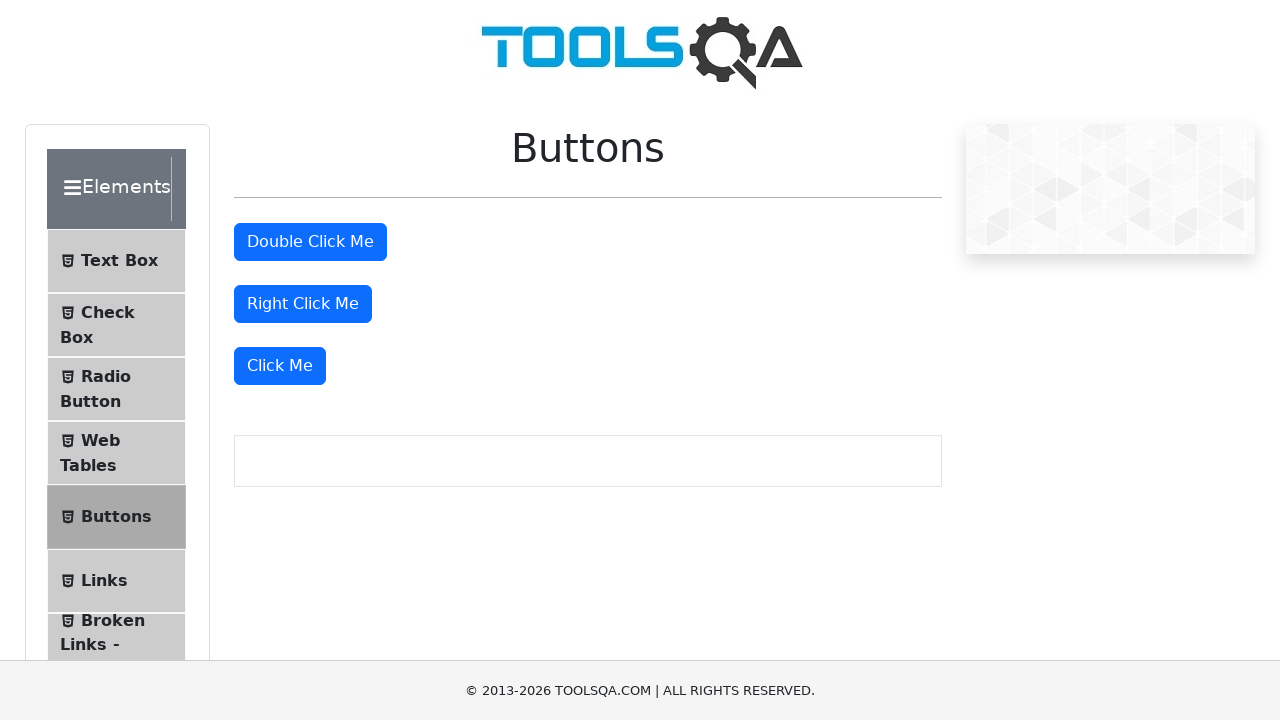

Navigated to https://demoqa.com/buttons
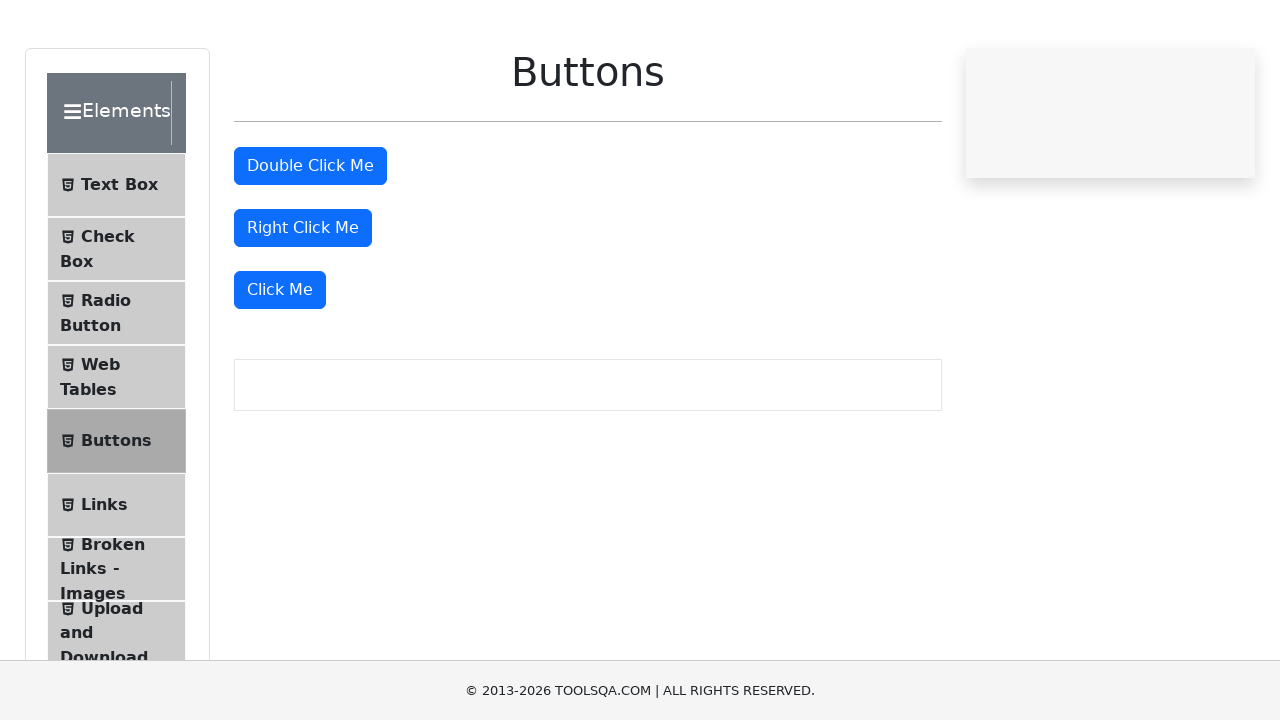

Right-clicked the right-click button at (303, 304) on #rightClickBtn
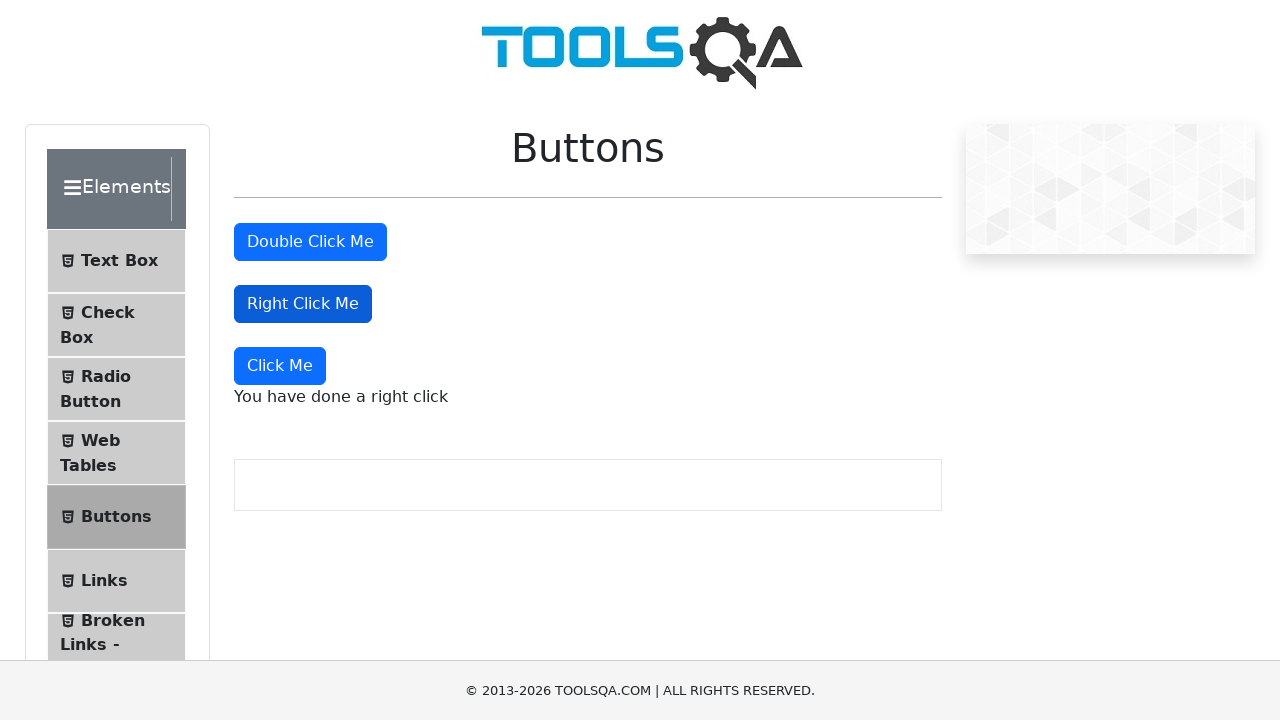

Right-click message appeared on the page
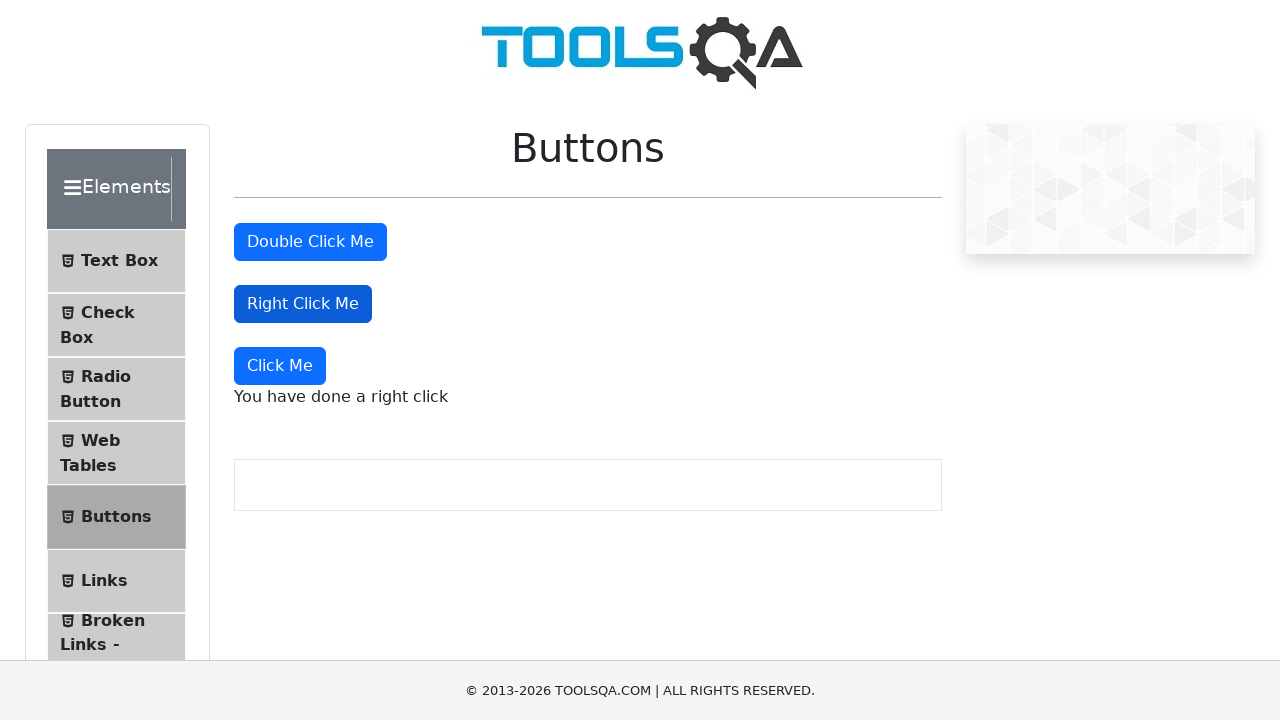

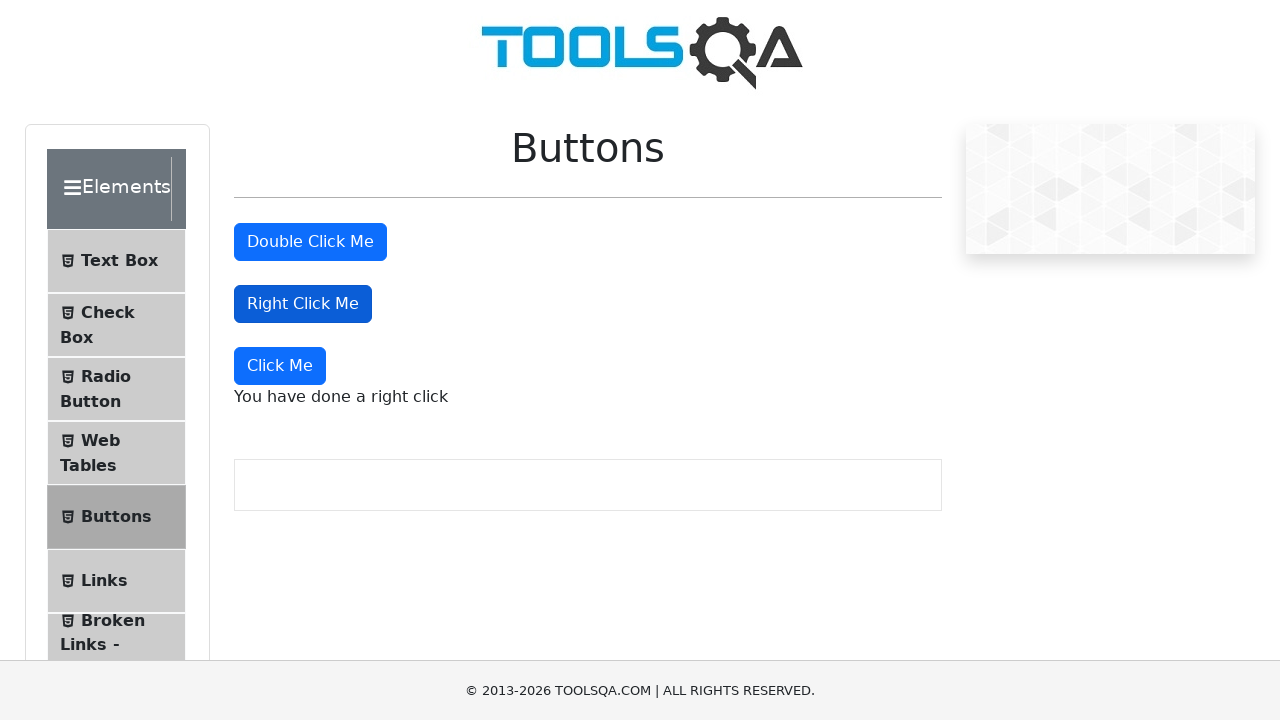